Tests form validation by attempting to submit without last name and verifying the validation message appears

Starting URL: https://suninjuly.github.io/registration1.html

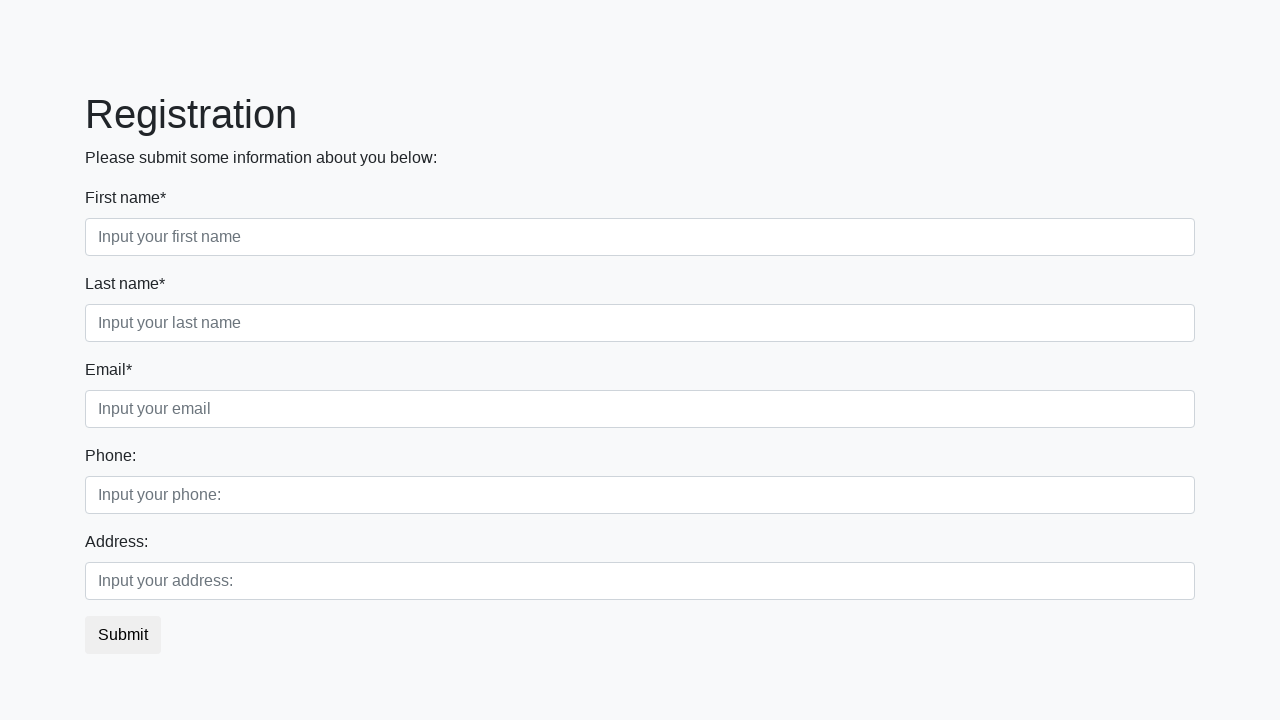

Filled first name field with 'John' on [placeholder='Input your first name']
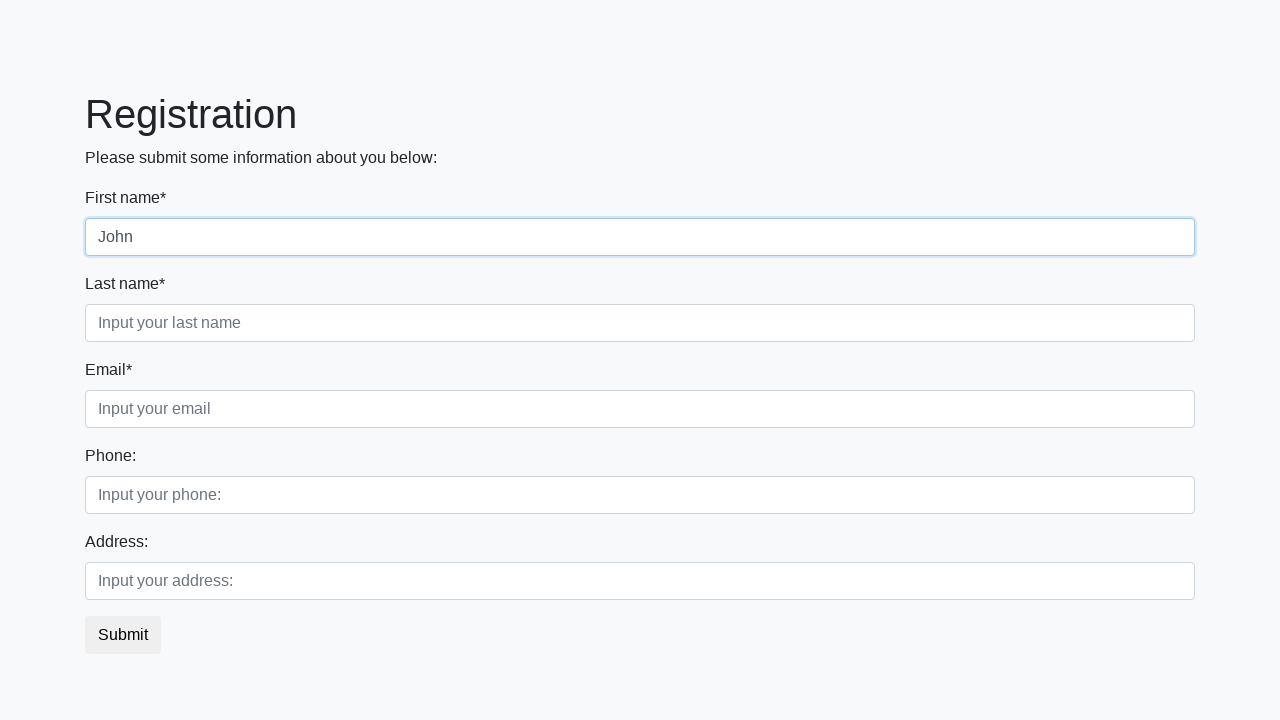

Filled email field with 'smith@gmail.com' on [placeholder='Input your email']
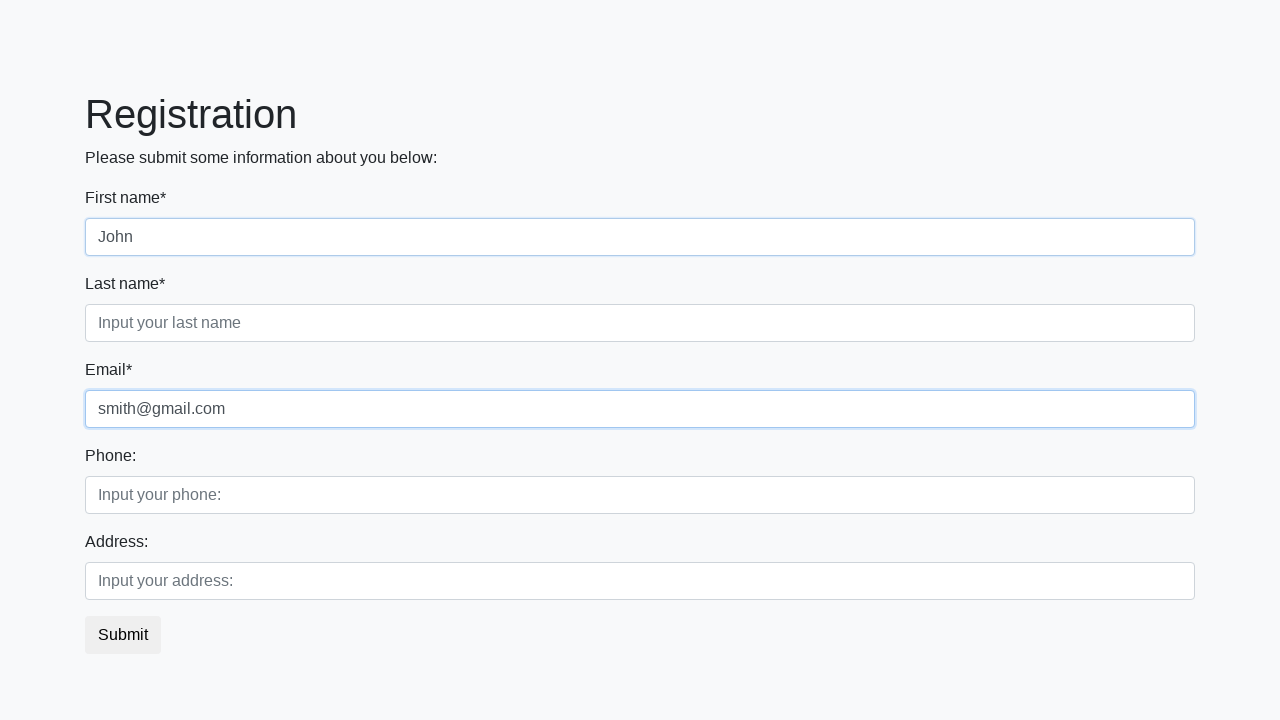

Filled phone field with '1236459' on [placeholder='Input your phone:']
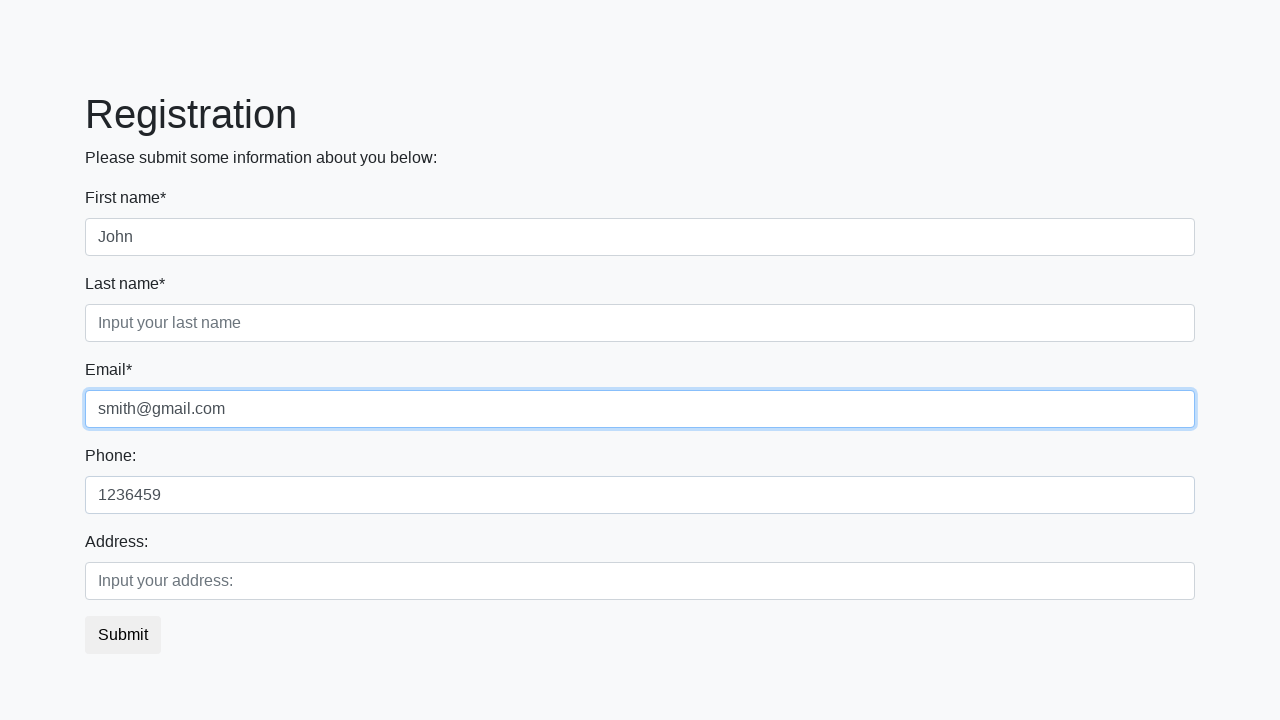

Filled address field with 'Riga' on [placeholder='Input your address:']
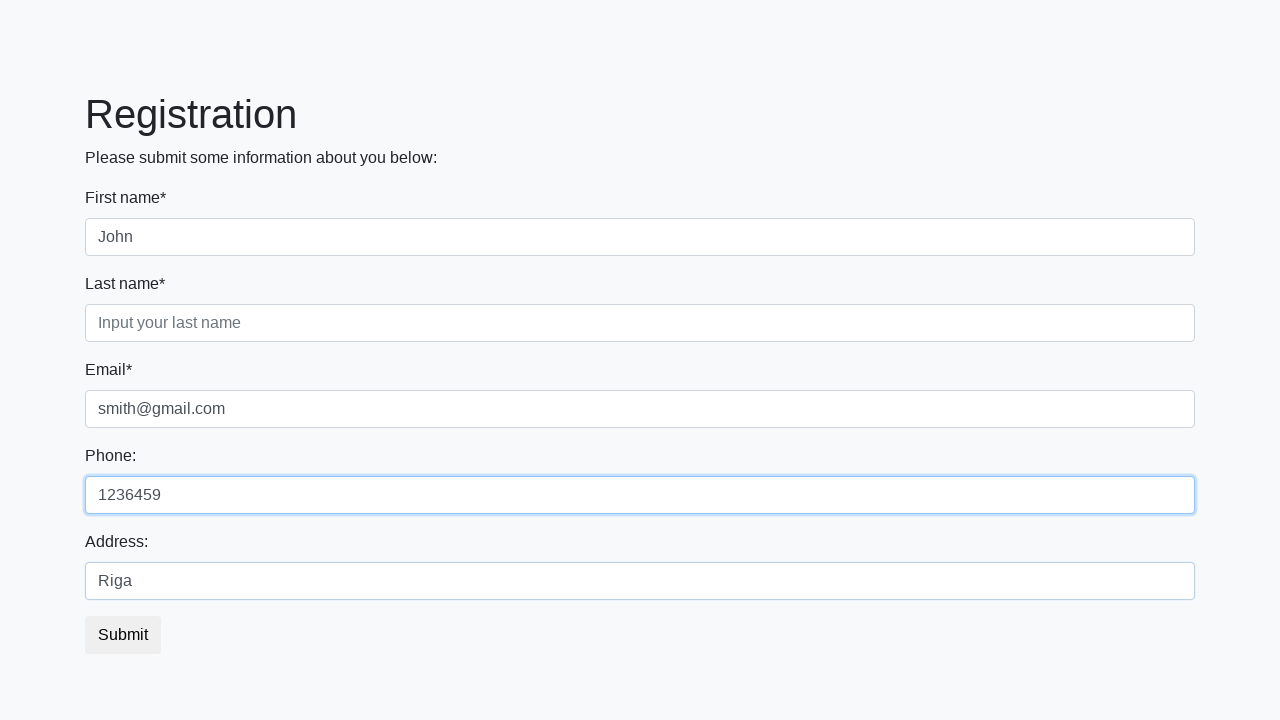

Clicked submit button without last name at (123, 635) on [type='submit']
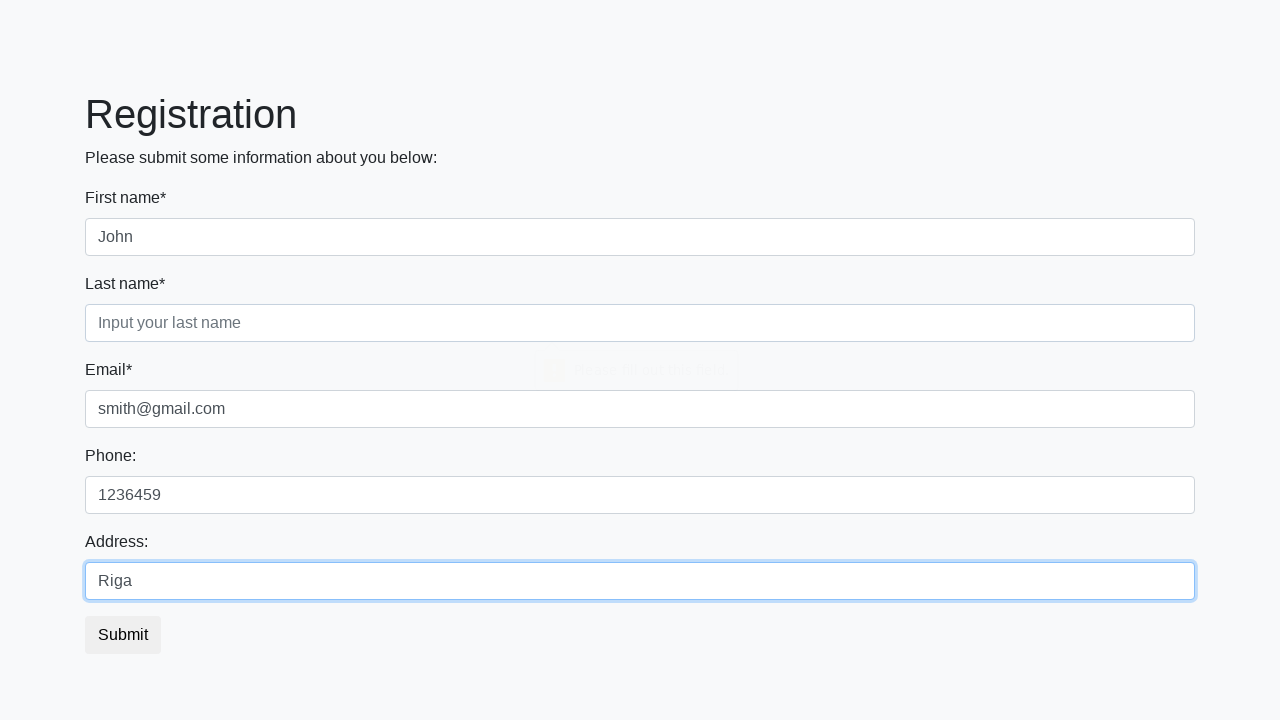

Verified user is still on registration page after failed submission
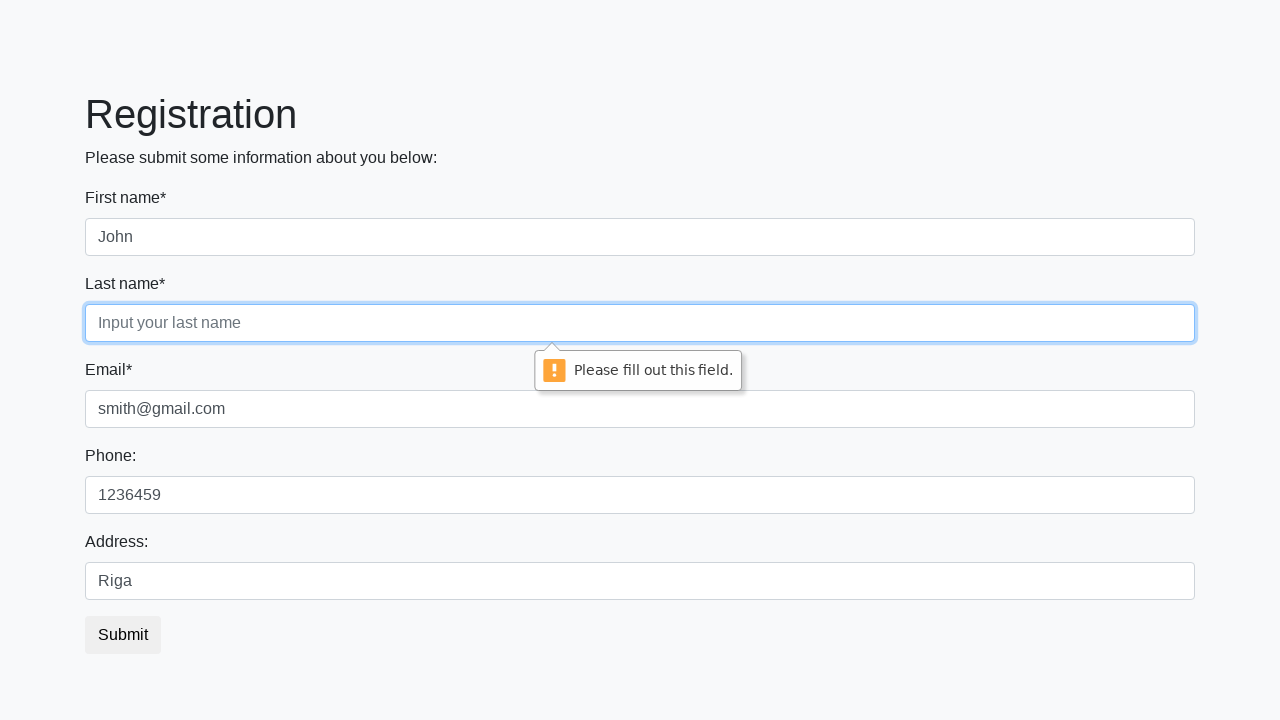

Retrieved validation message from last name field
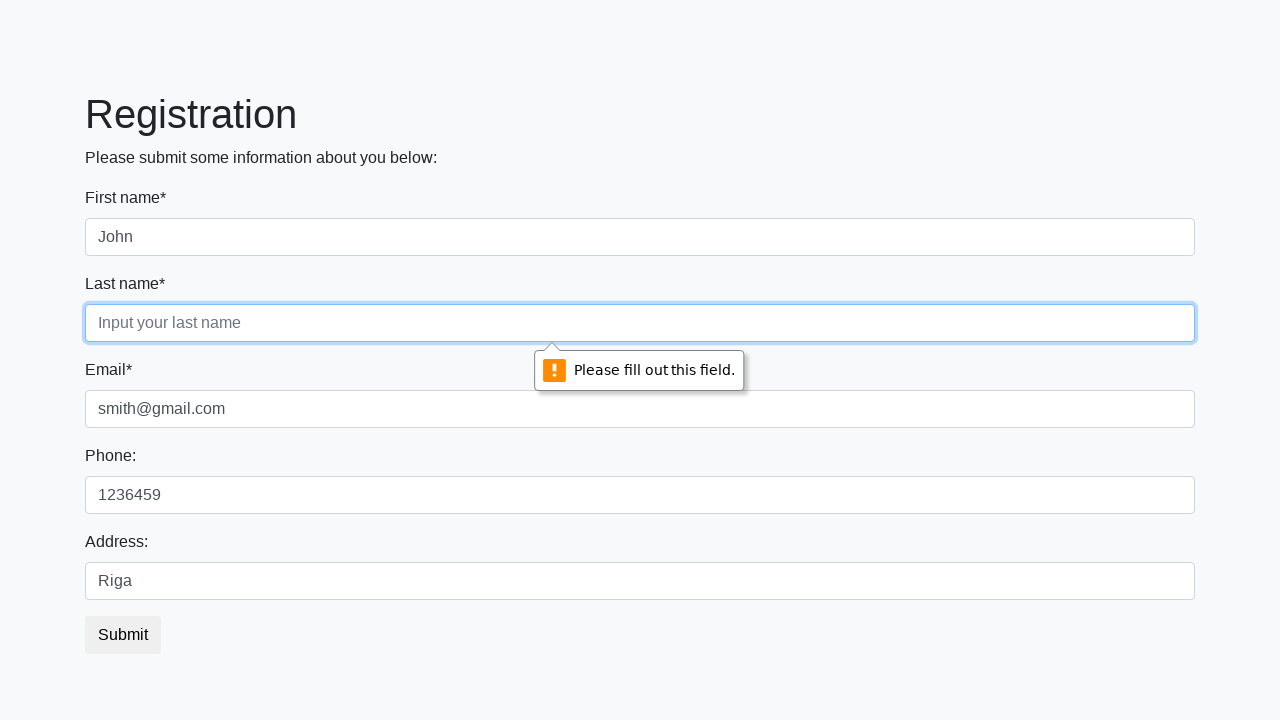

Verified validation message 'Please fill out this field.' appears on last name field
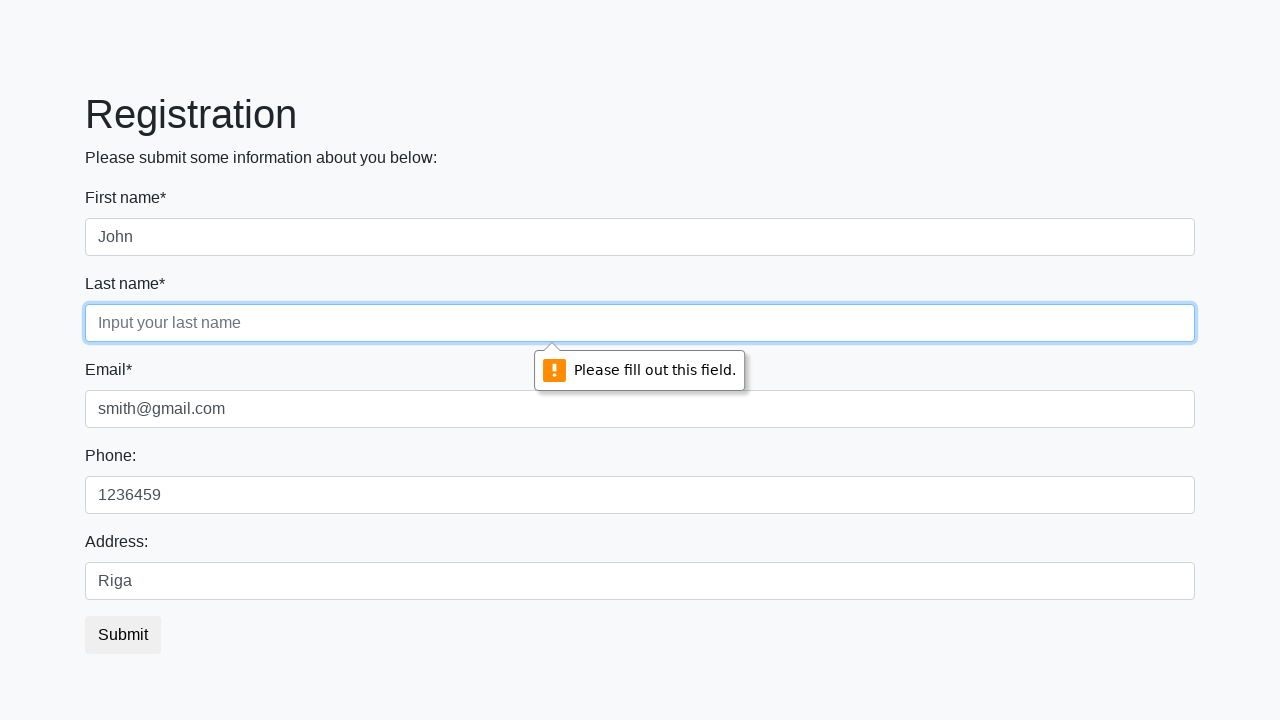

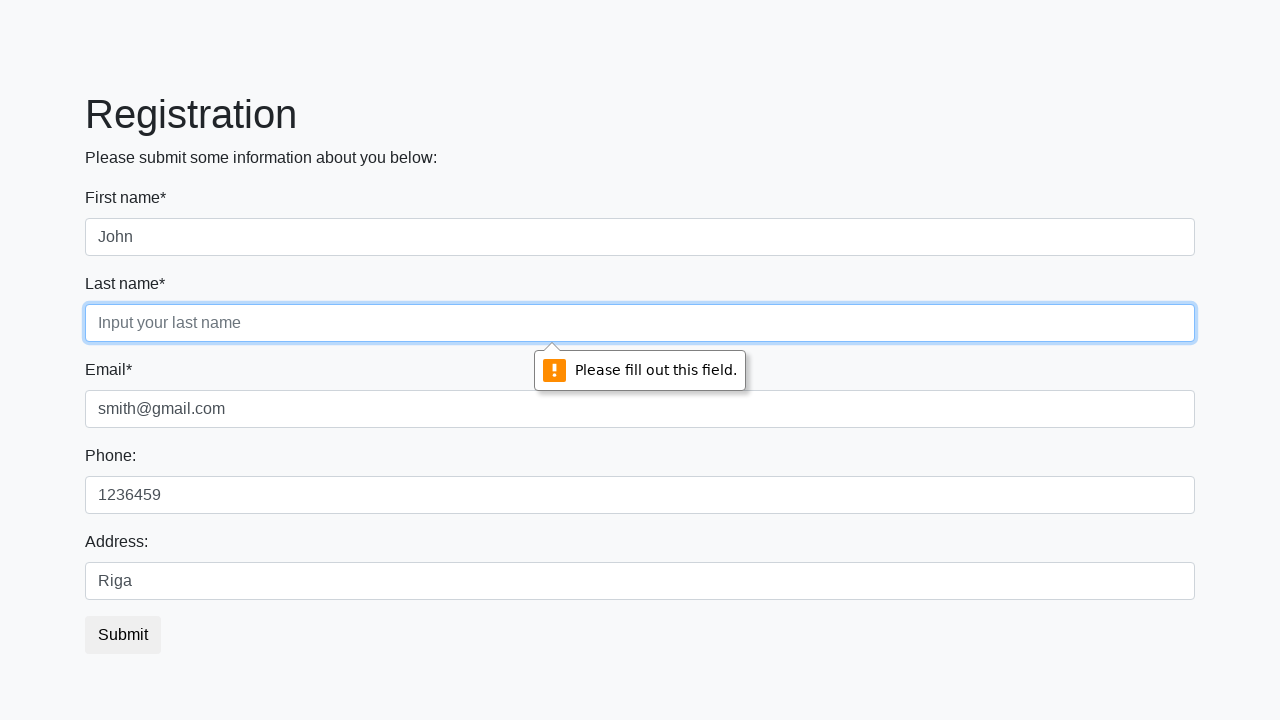